Navigates to a practice automation page, scrolls to a table element, and extracts information about the table structure and content from the second row

Starting URL: https://rahulshettyacademy.com/AutomationPractice/

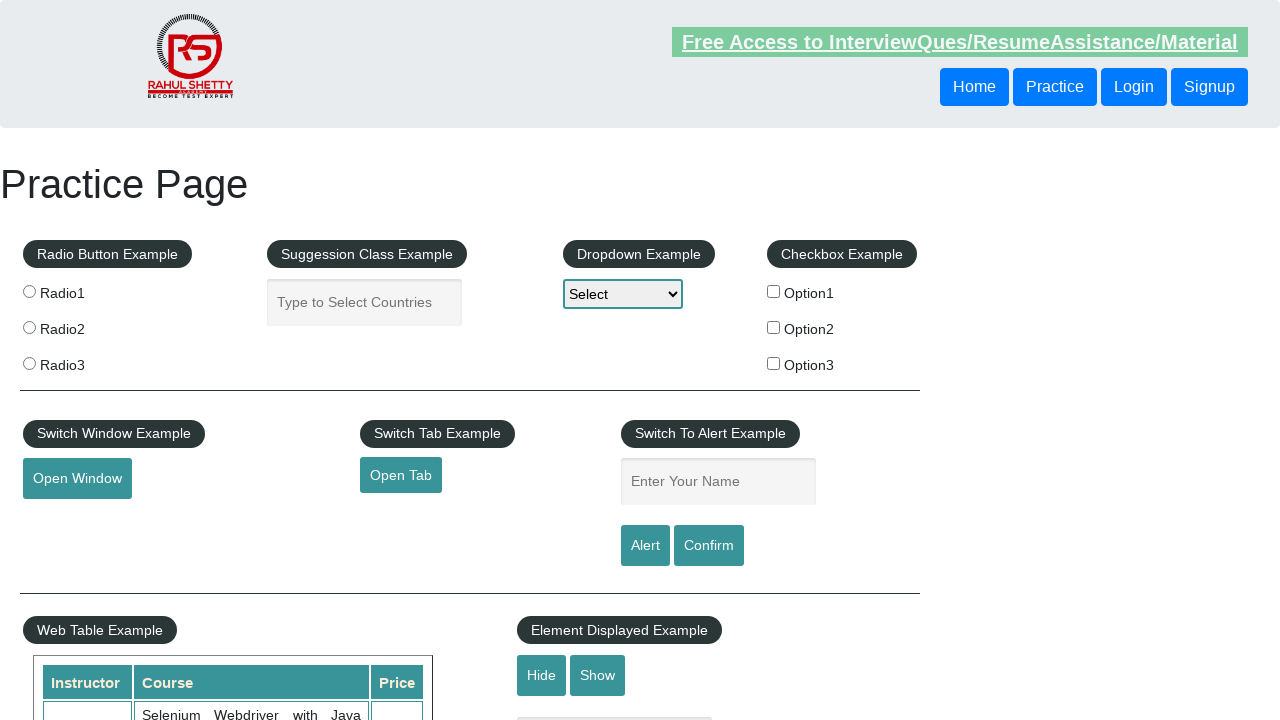

Scrolled down 450 pixels to make table visible
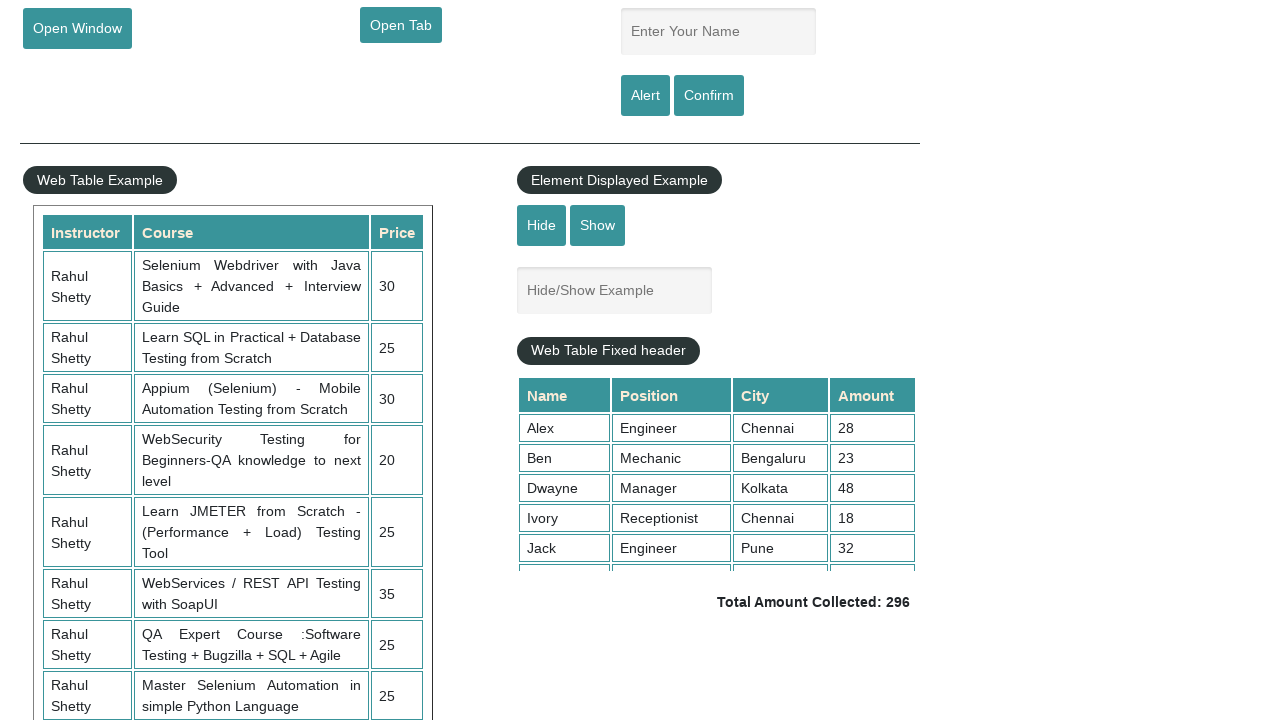

Table element with id 'product' is now visible
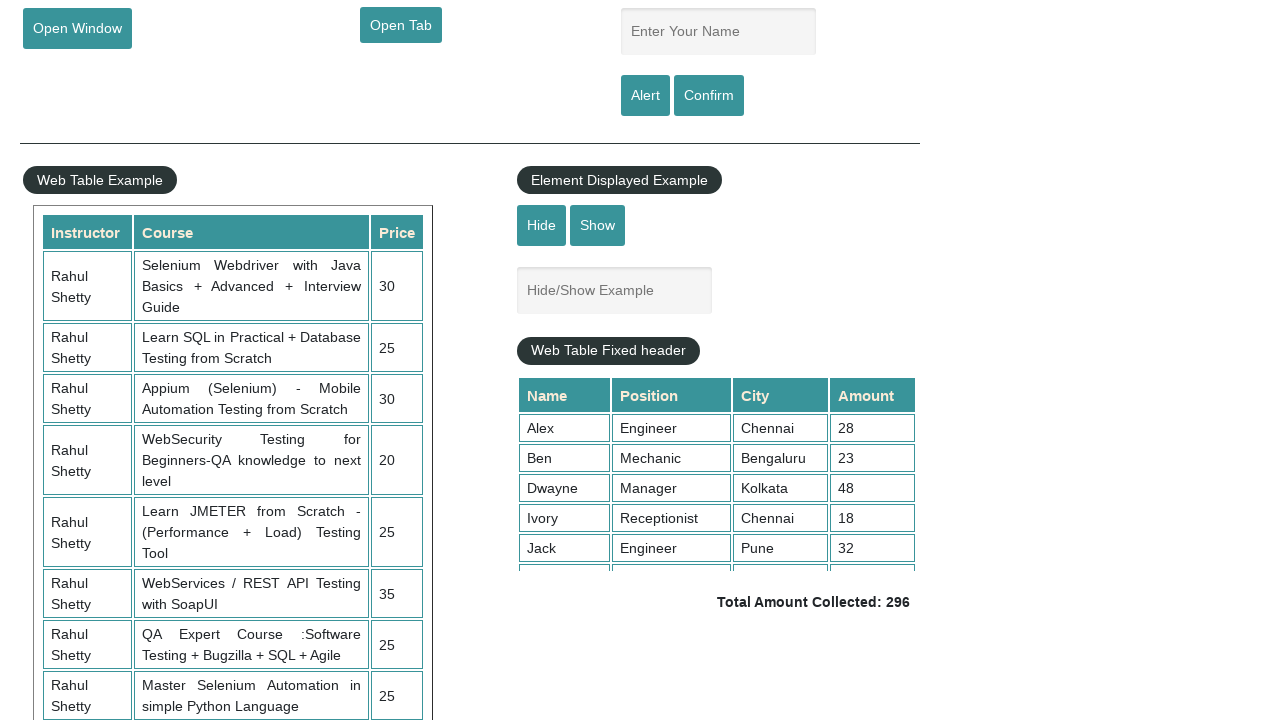

Located table element with id 'product'
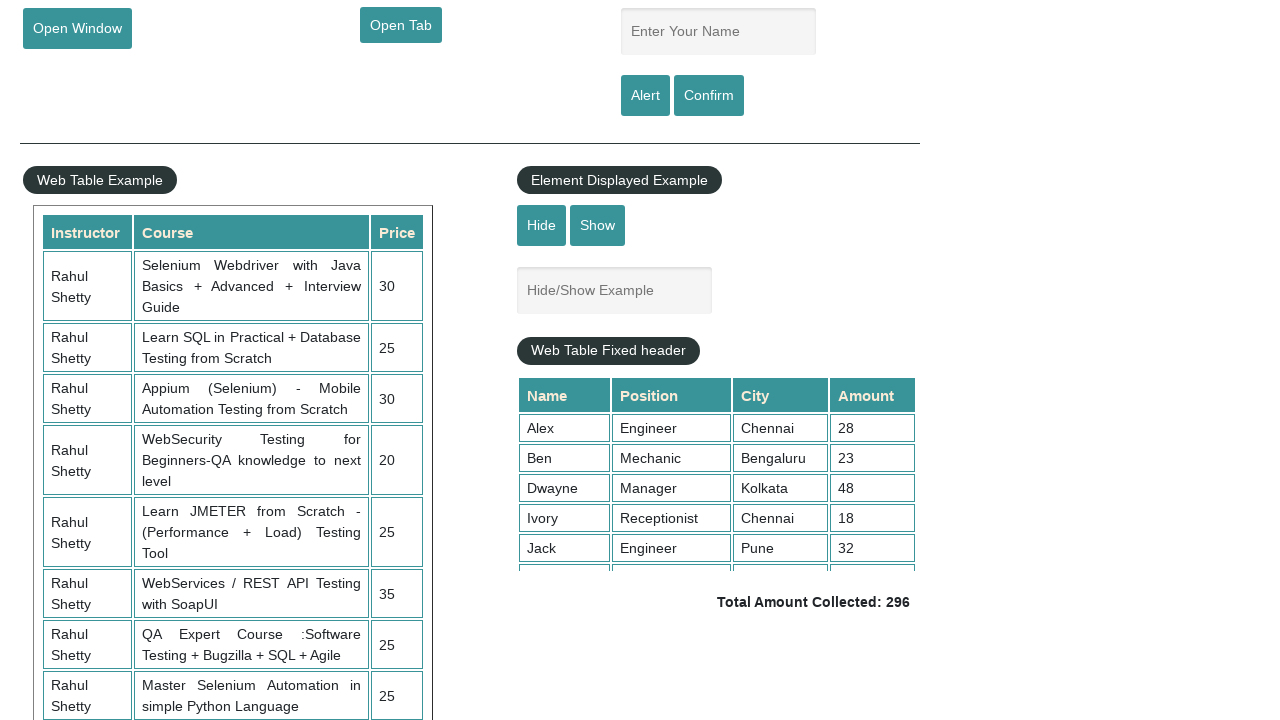

Counted table rows: 21 rows found
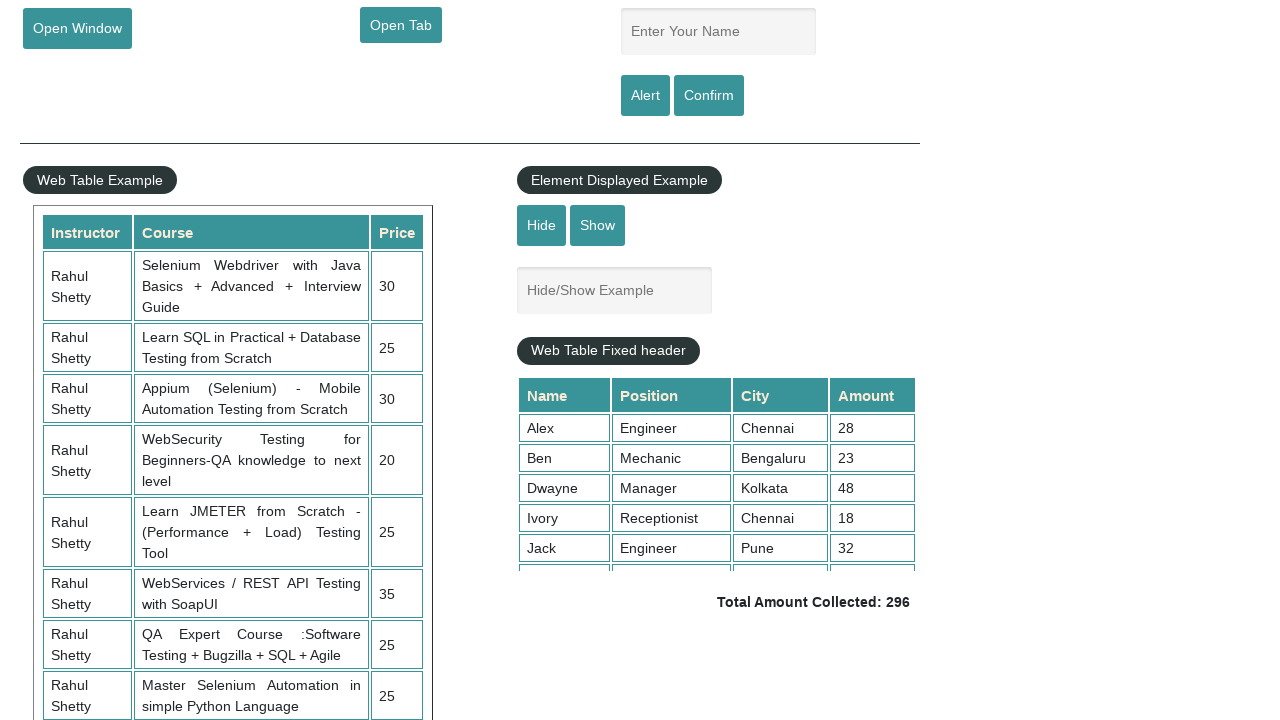

Counted table columns: 3 columns found in header row
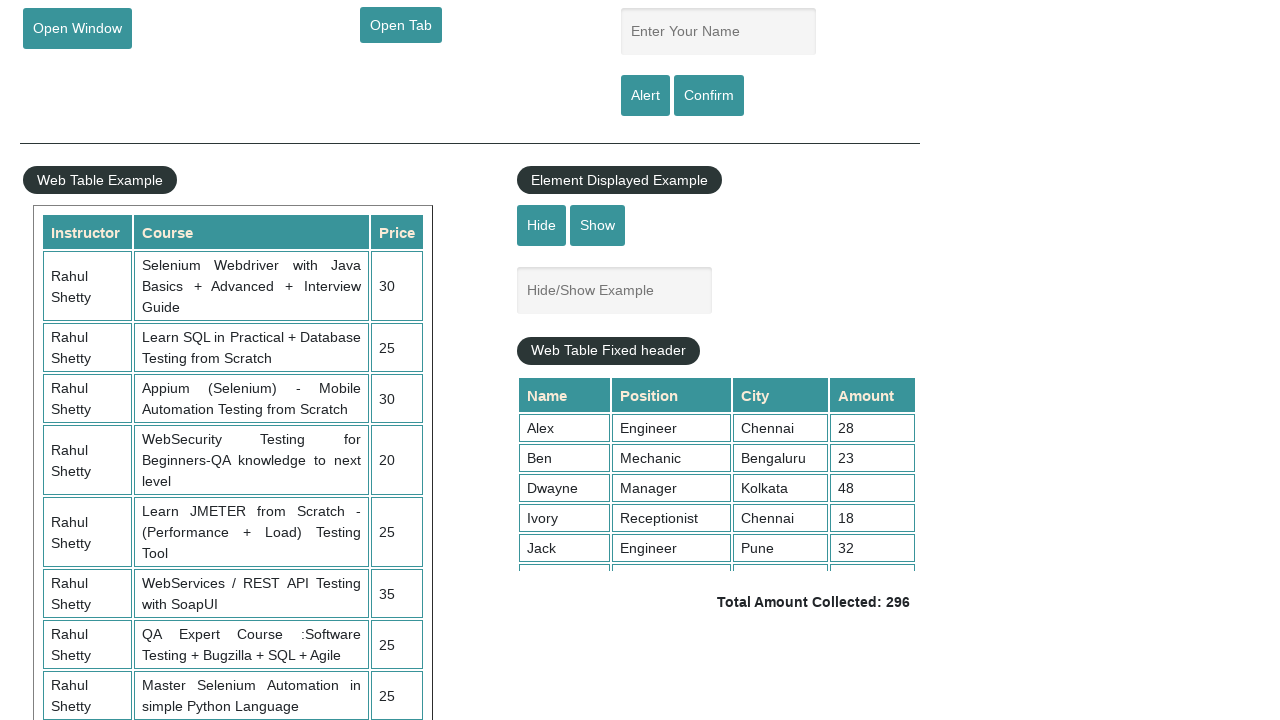

Located second row of table
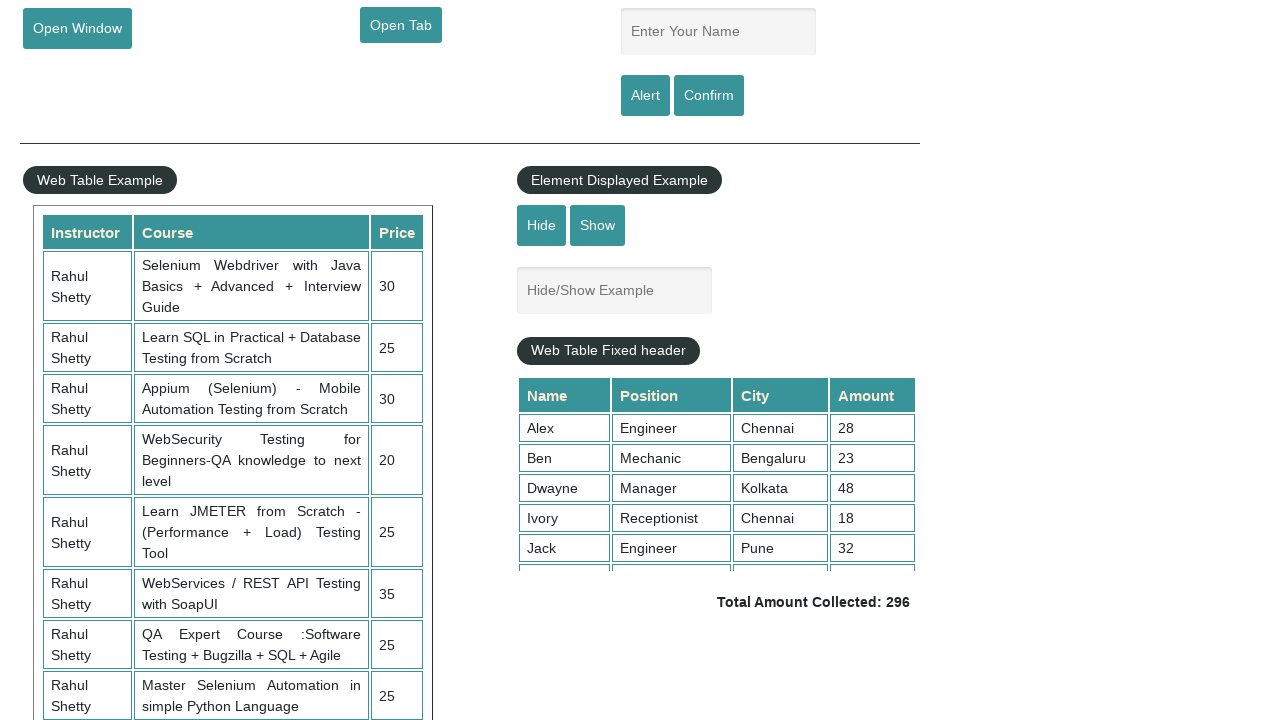

Extracted all cells from second row: 3 cells found
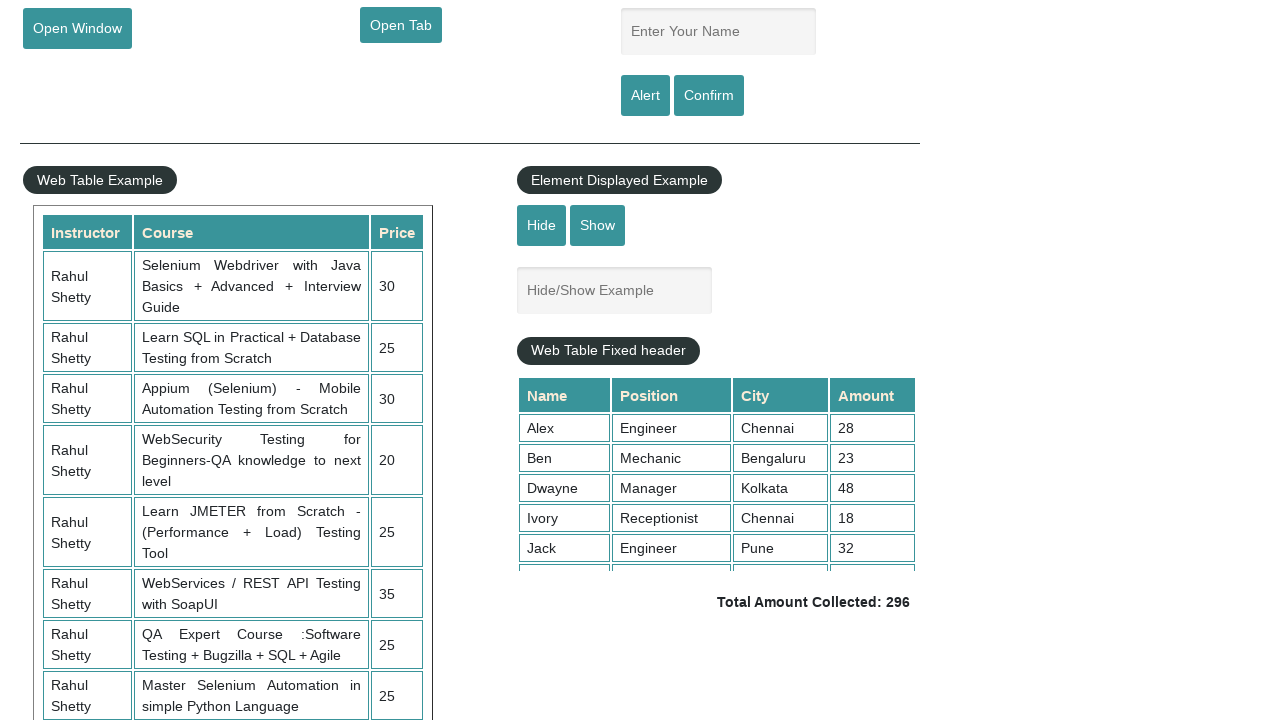

Printed text content from all cells in second row
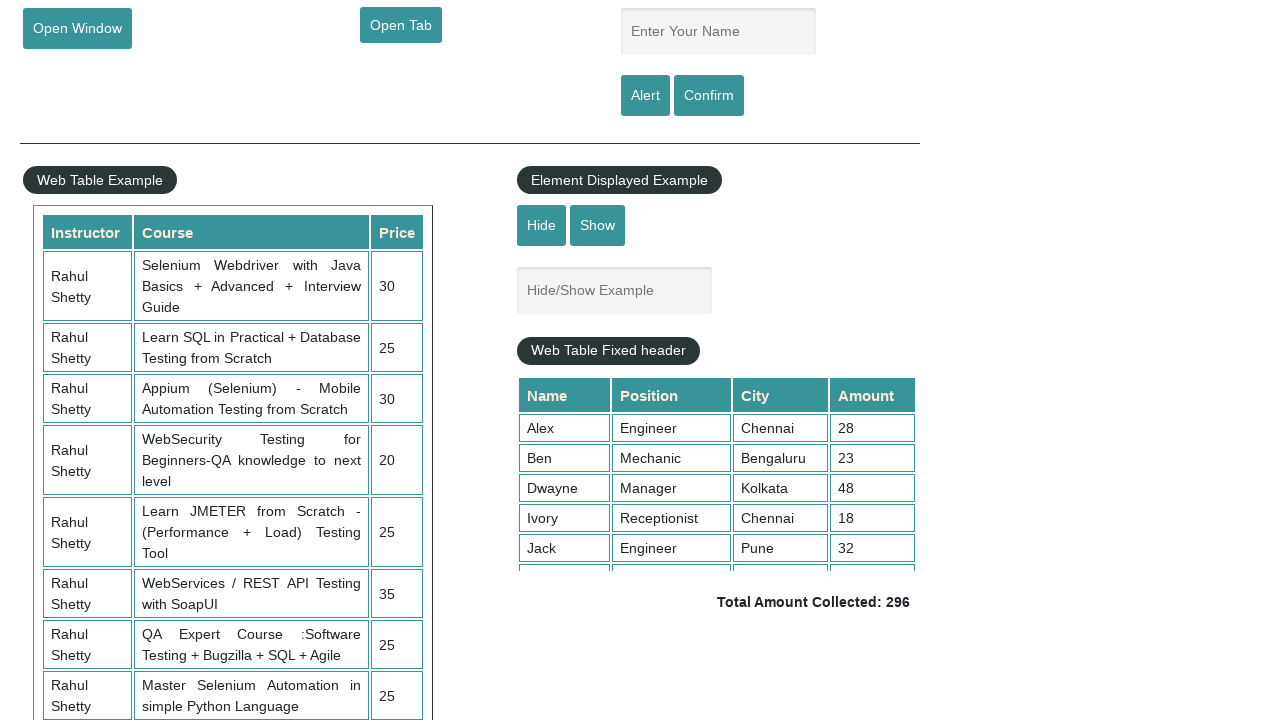

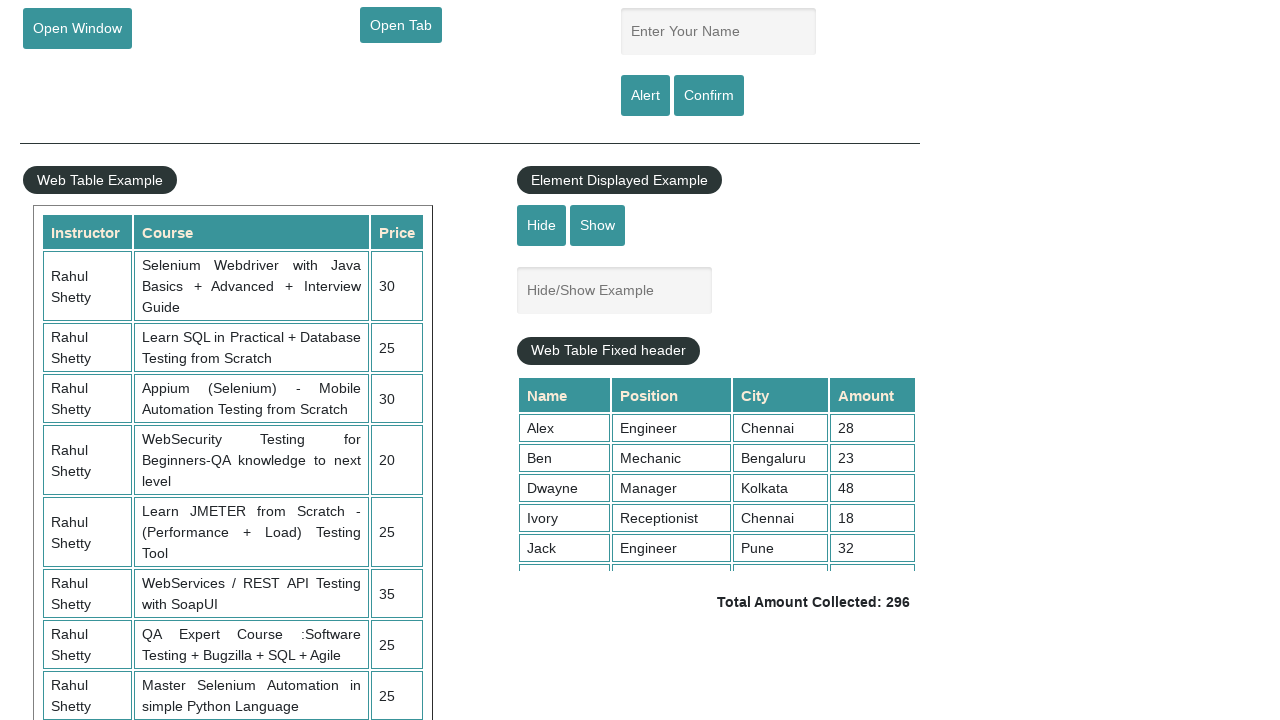